Tests vegetable/fruit search functionality by searching for items containing "ca" and adding Cashews to cart

Starting URL: https://rahulshettyacademy.com/seleniumPractise/#/

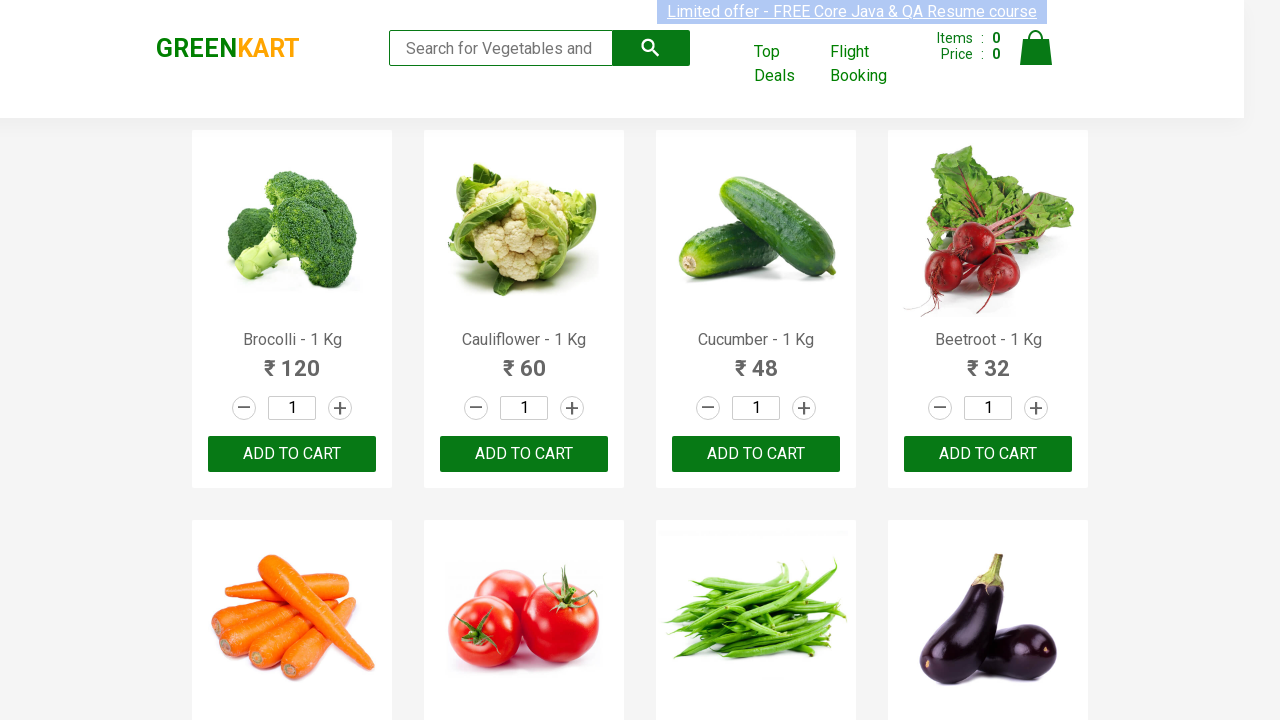

Filled search field with 'ca' to search for vegetables/fruits on input[placeholder="Search for Vegetables and Fruits"]
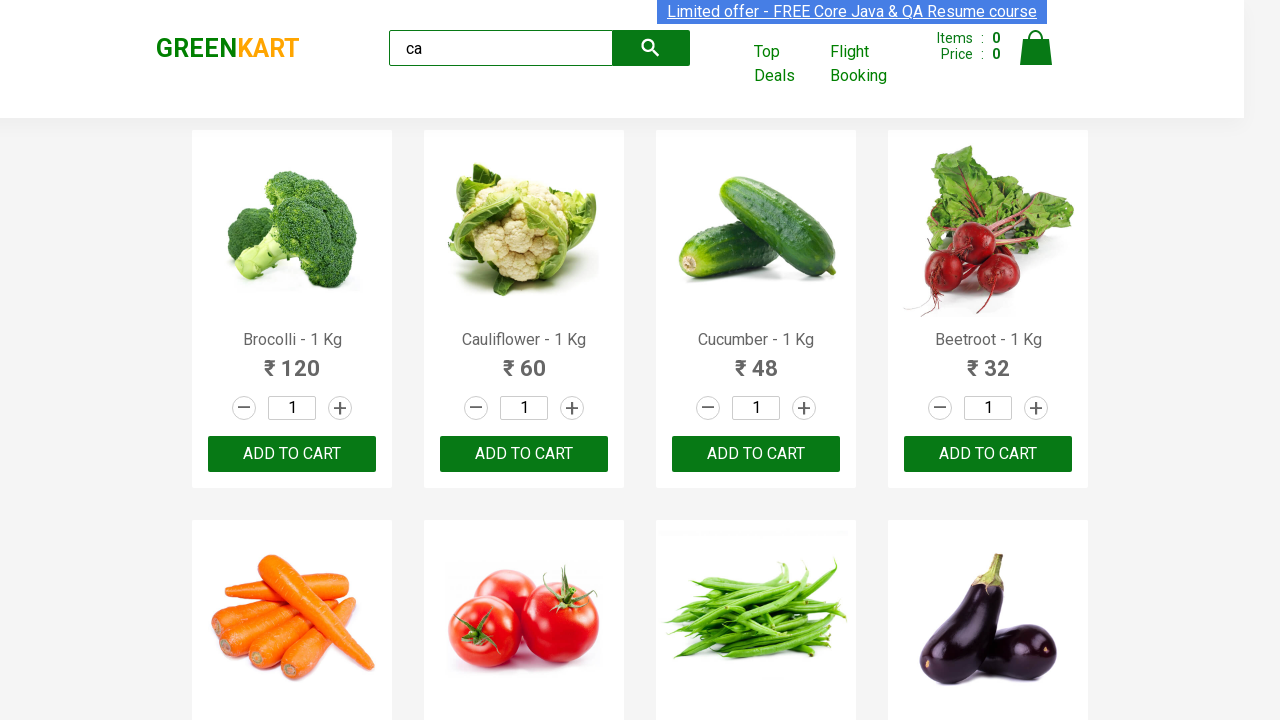

Pressed Enter to execute search on input[placeholder="Search for Vegetables and Fruits"]
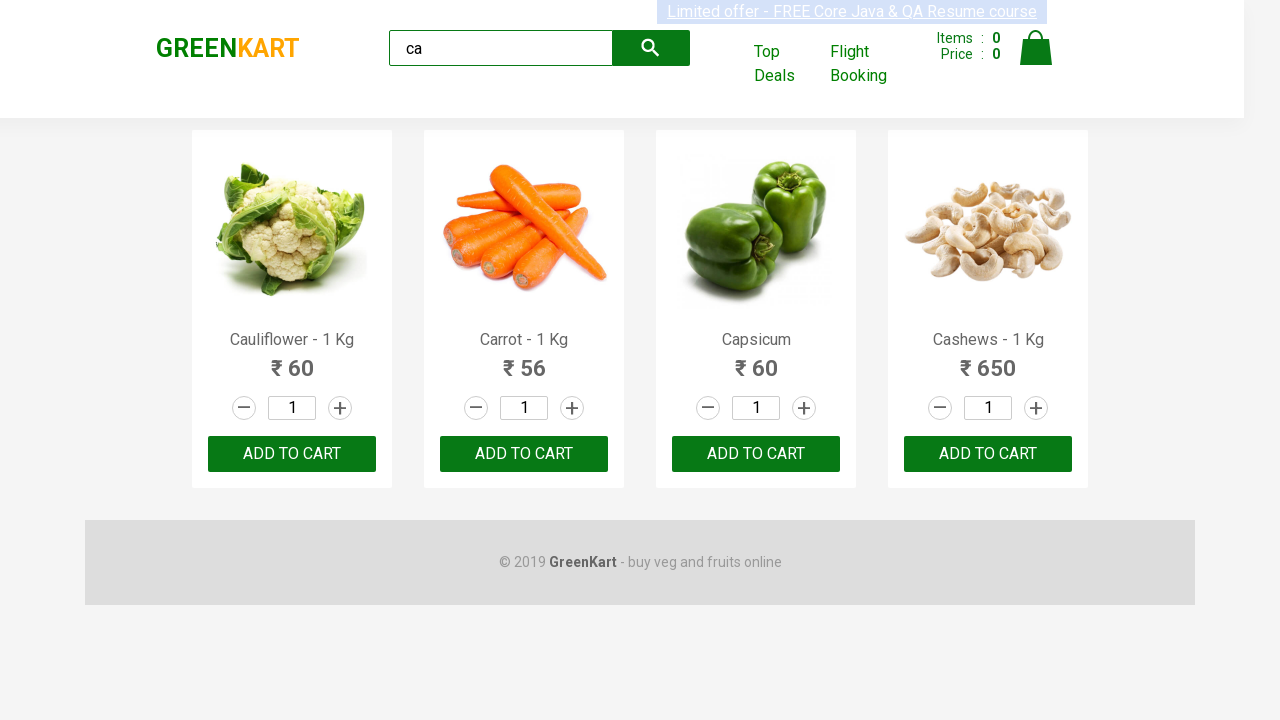

Product search results loaded
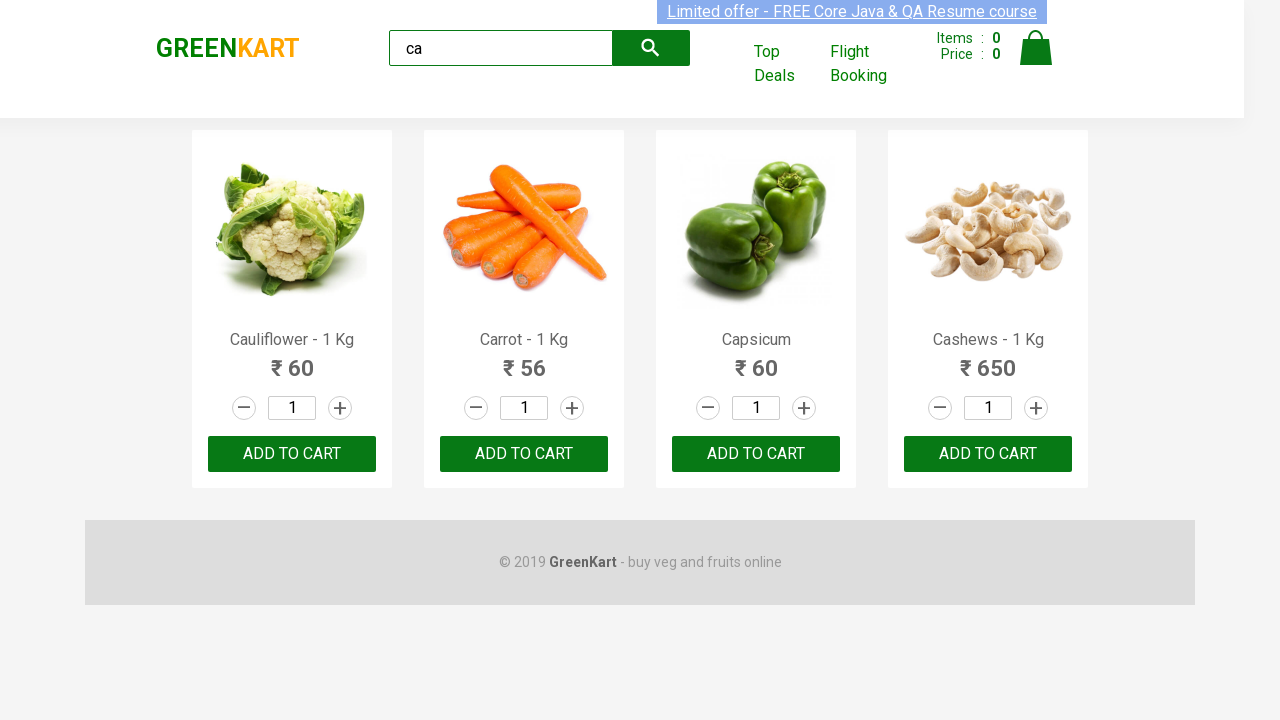

Located all product elements on page
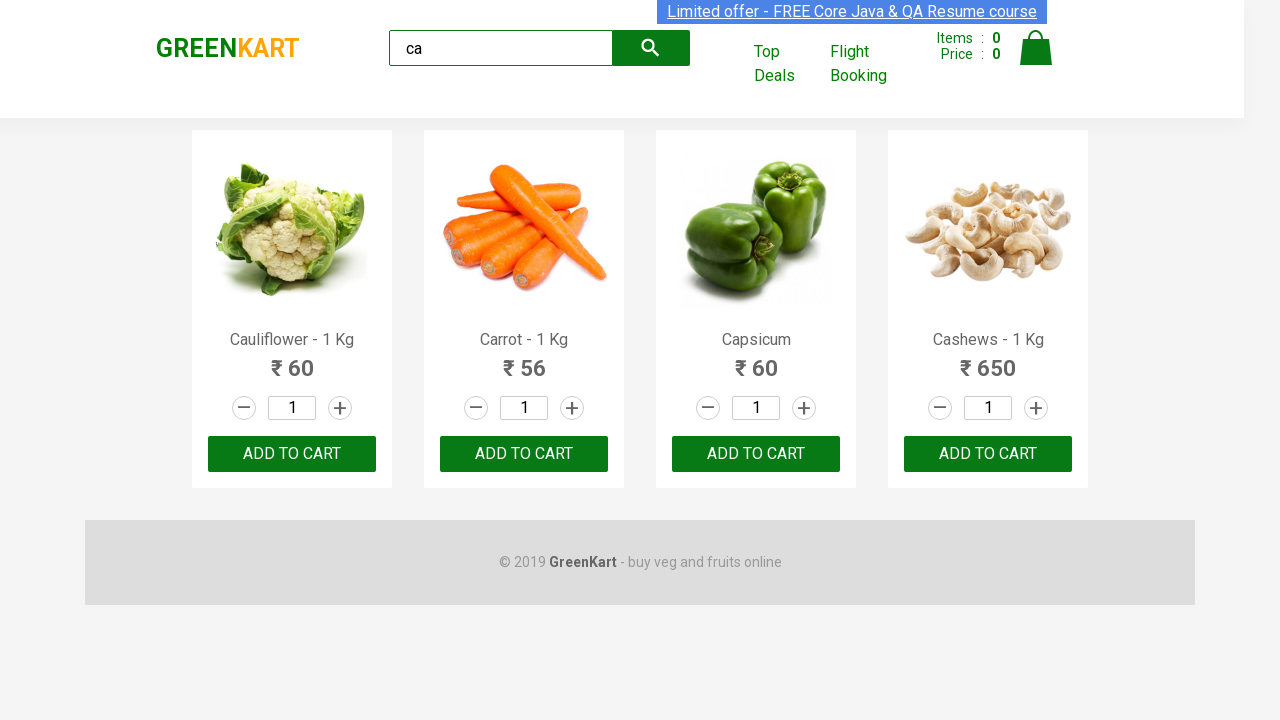

Found 4 product(s) matching search criteria
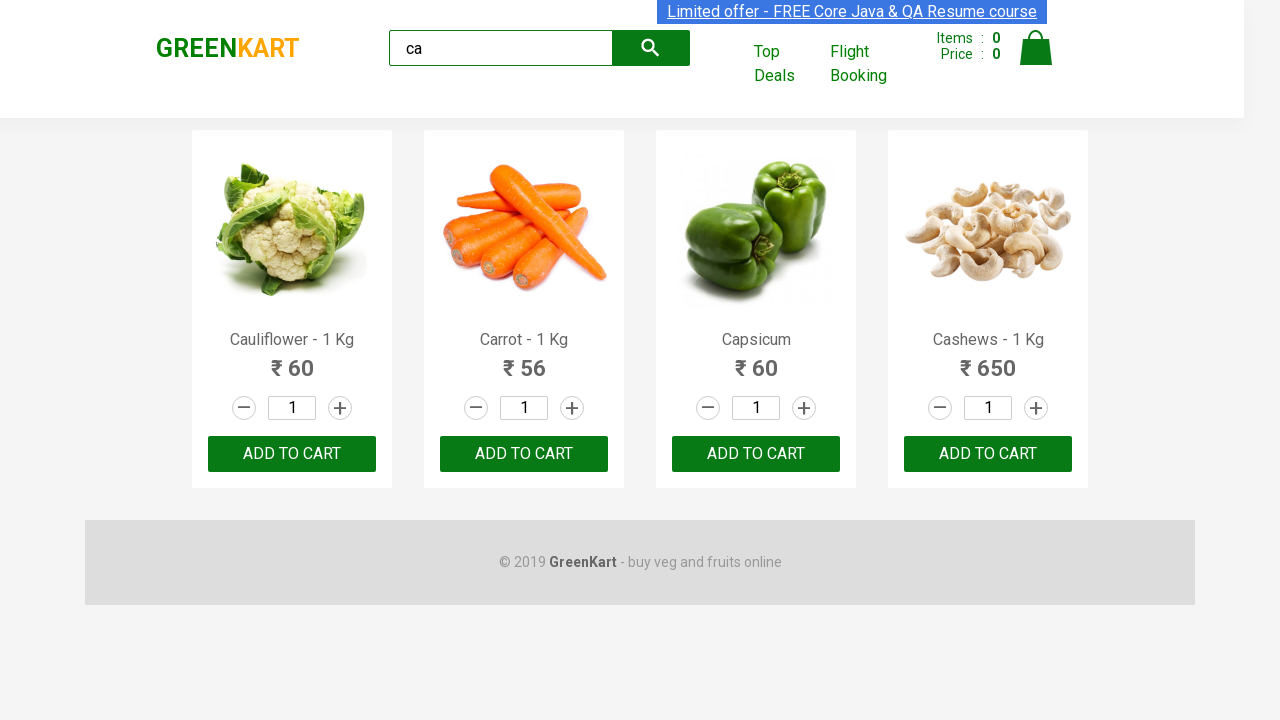

Selected product at index 0
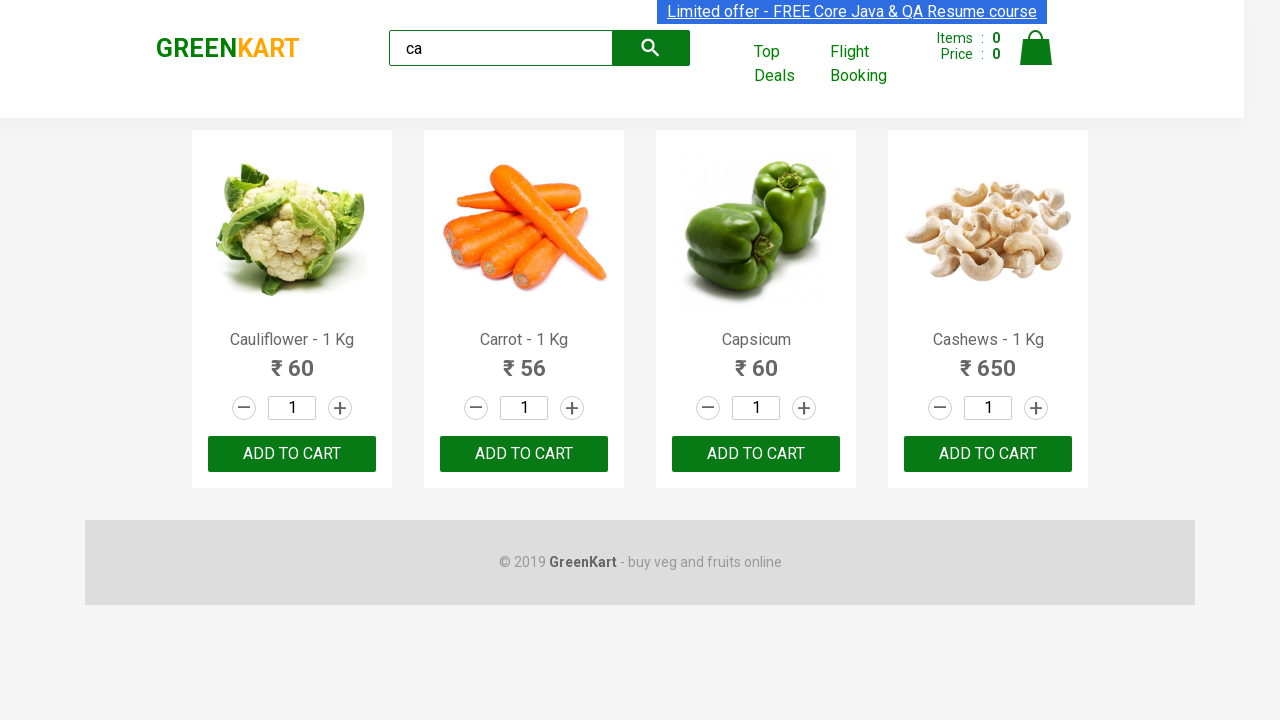

Retrieved product name: Cauliflower - 1 Kg
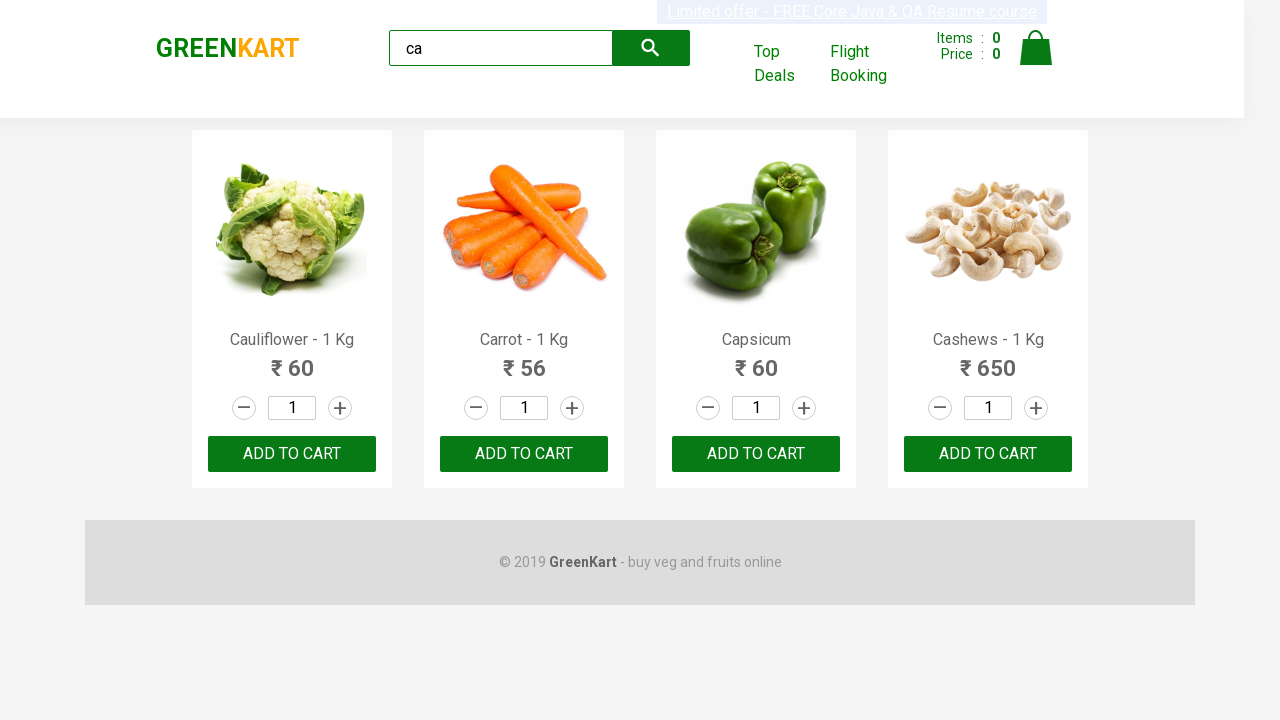

Selected product at index 1
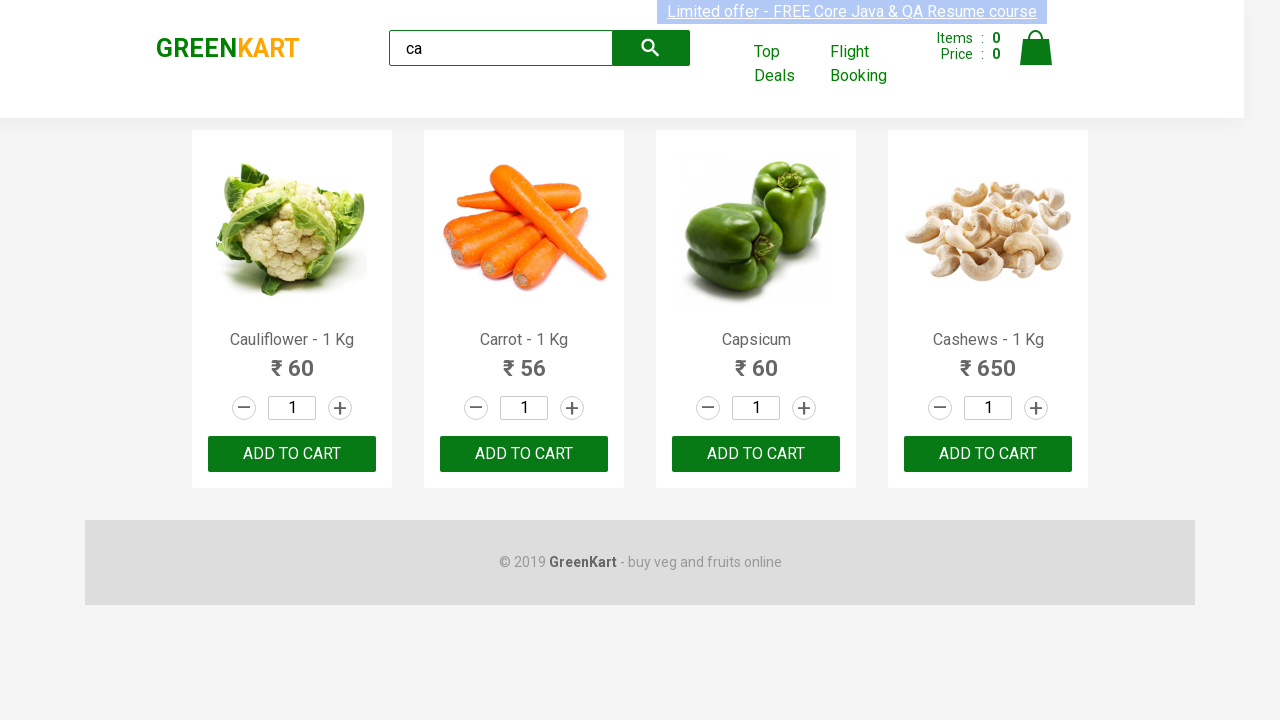

Retrieved product name: Carrot - 1 Kg
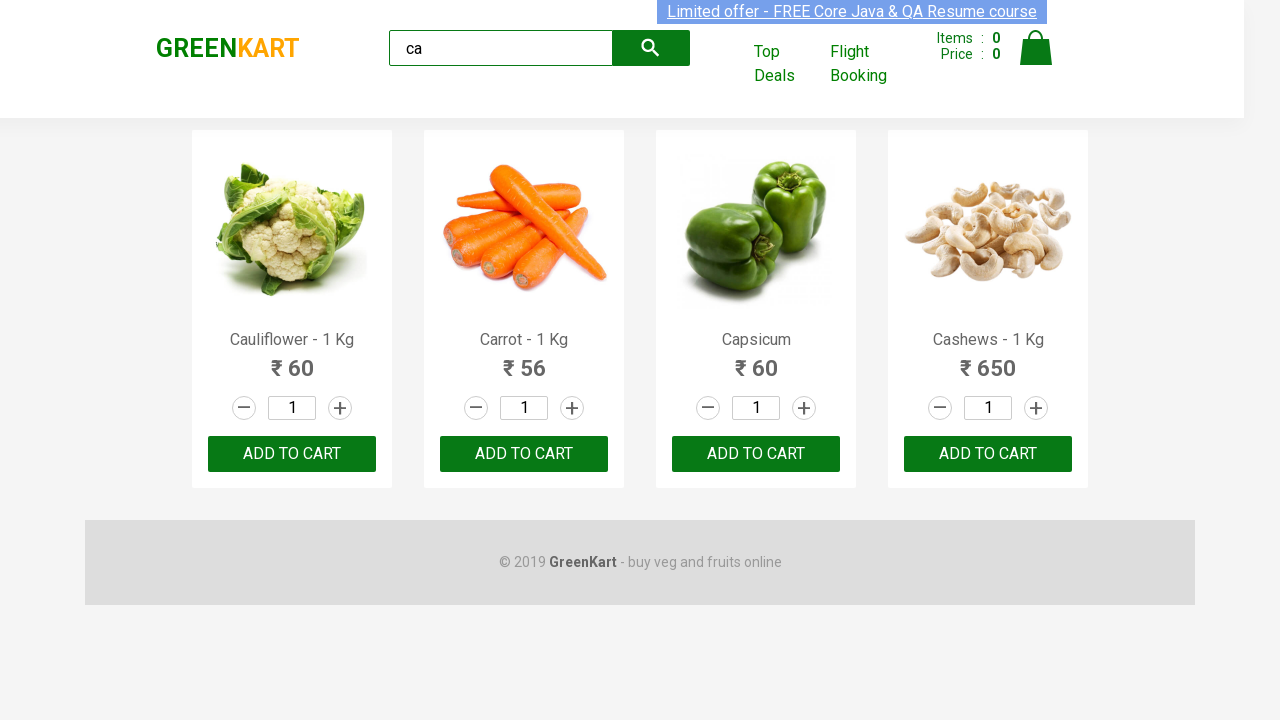

Selected product at index 2
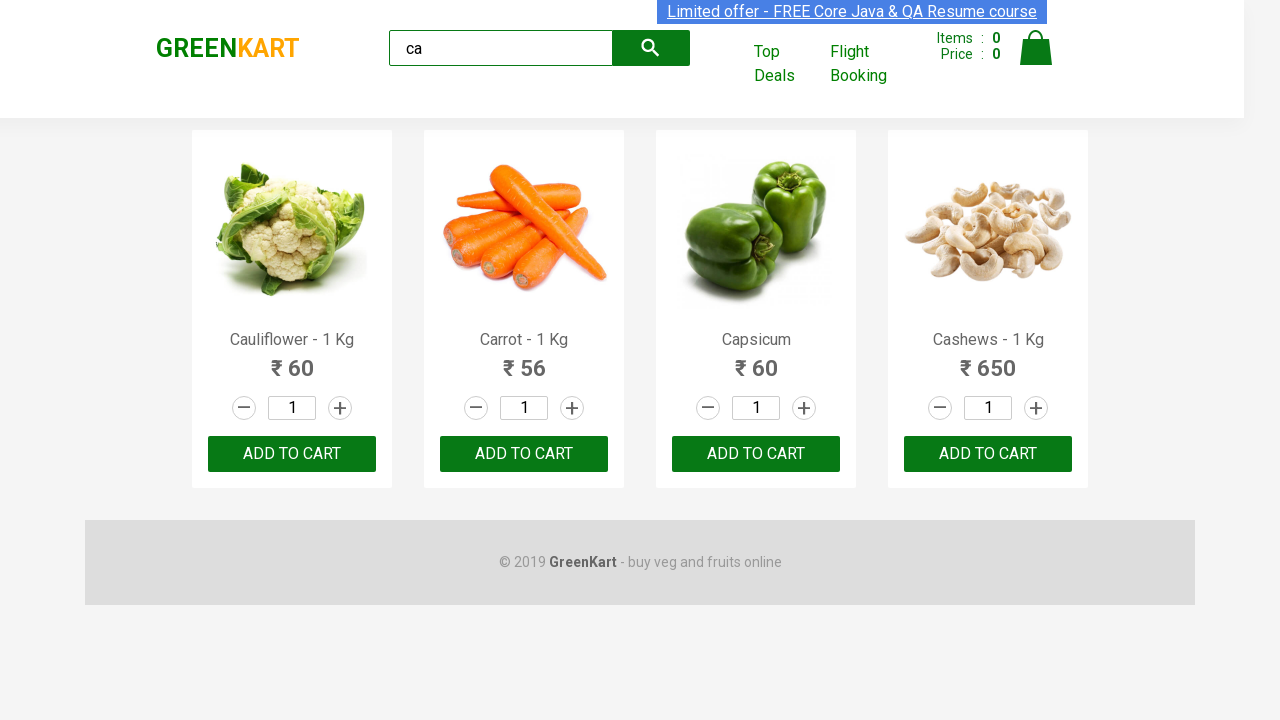

Retrieved product name: Capsicum
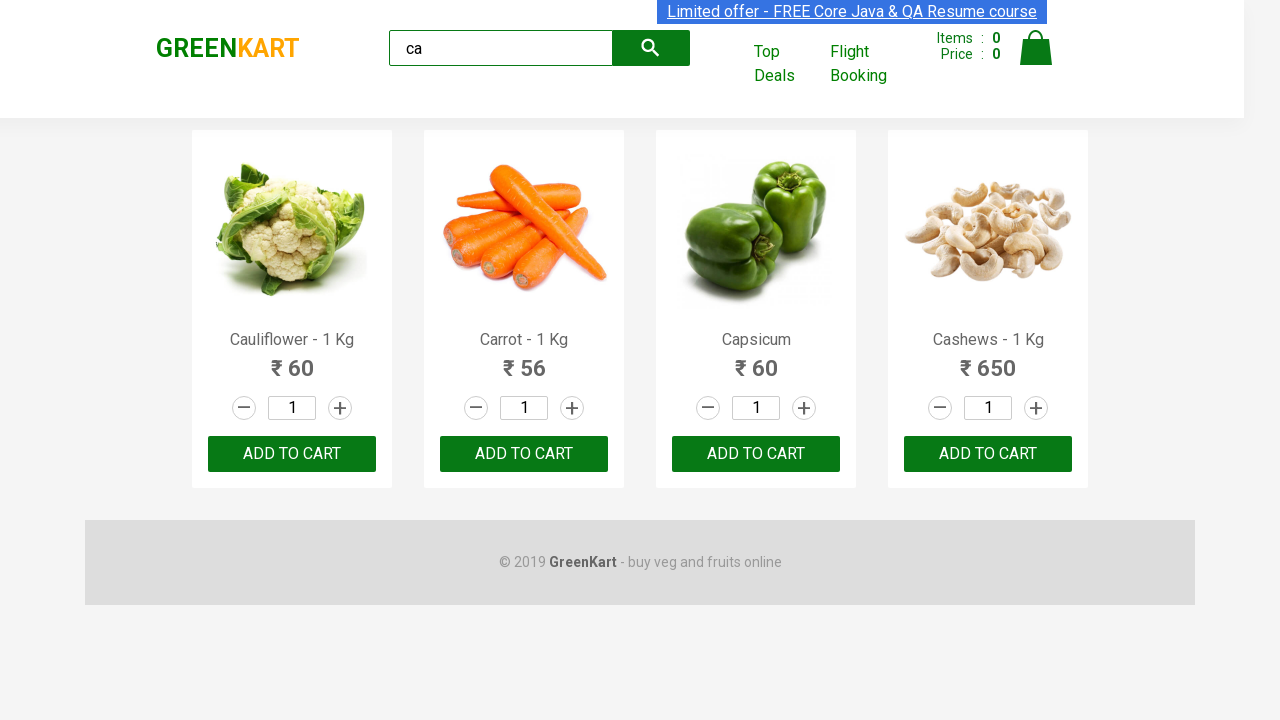

Selected product at index 3
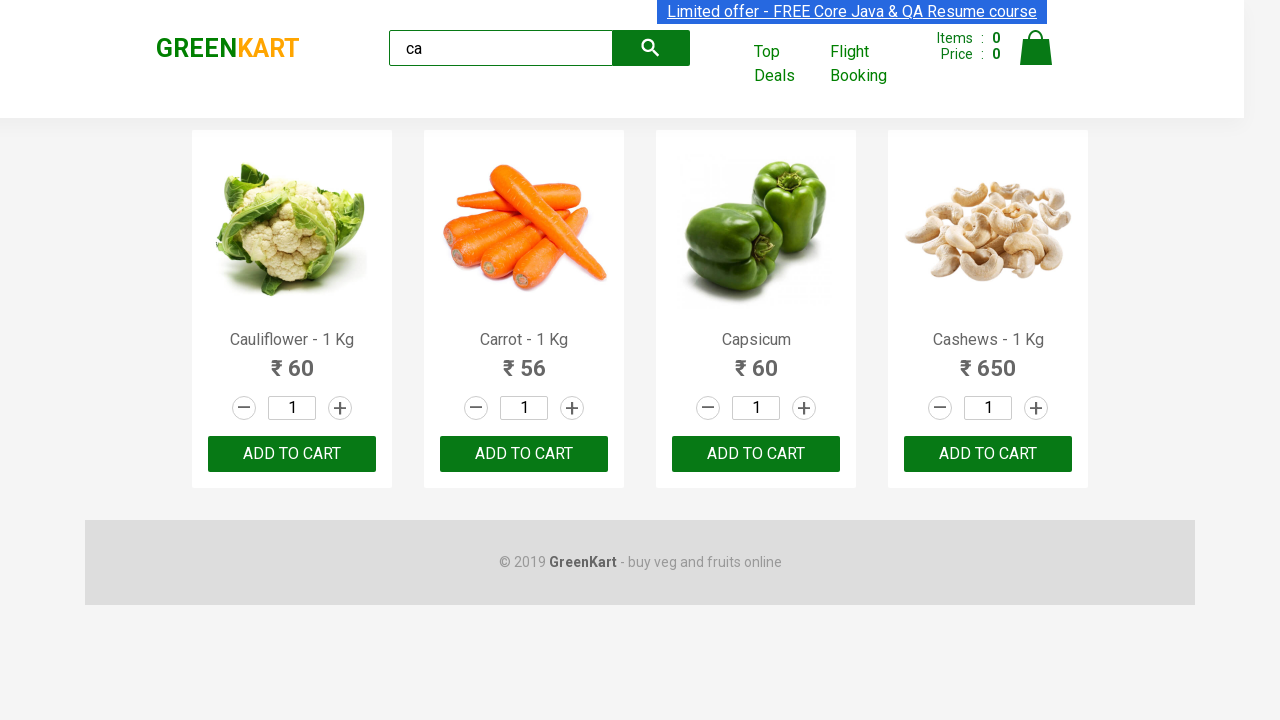

Retrieved product name: Cashews - 1 Kg
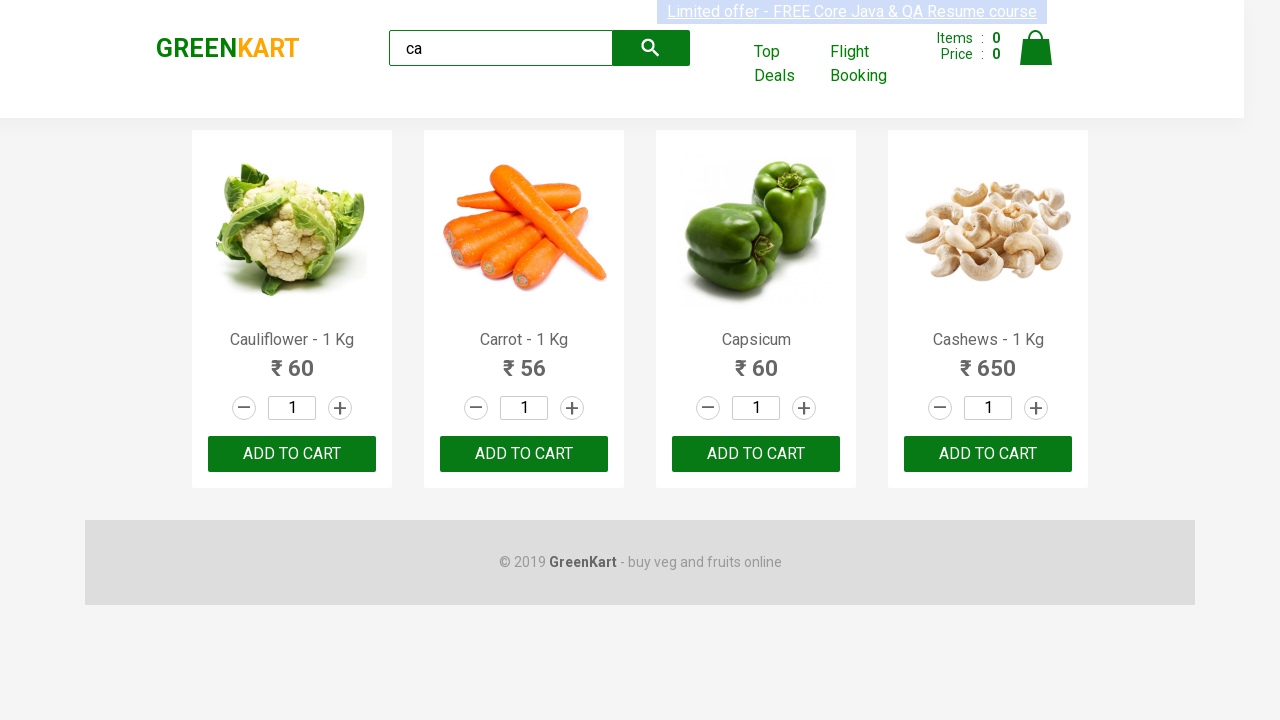

Clicked 'Add to cart' button for Cashews at (988, 454) on .products .product >> nth=3 >> button
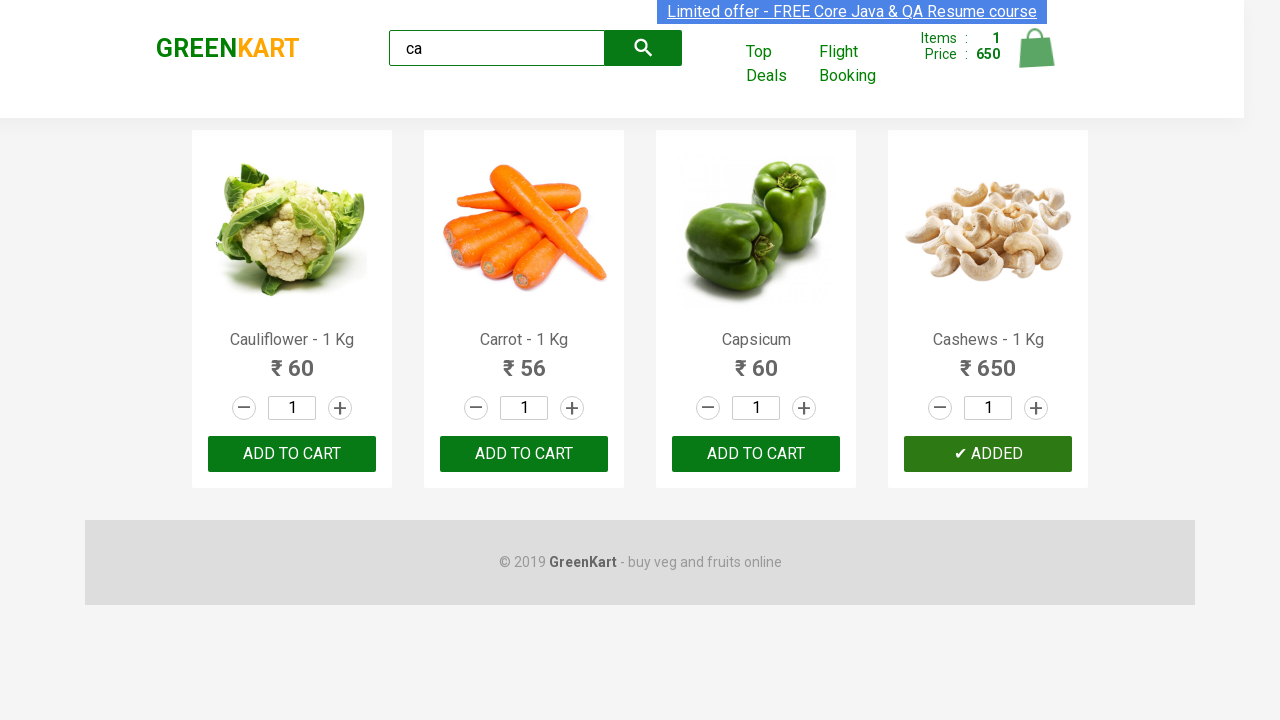

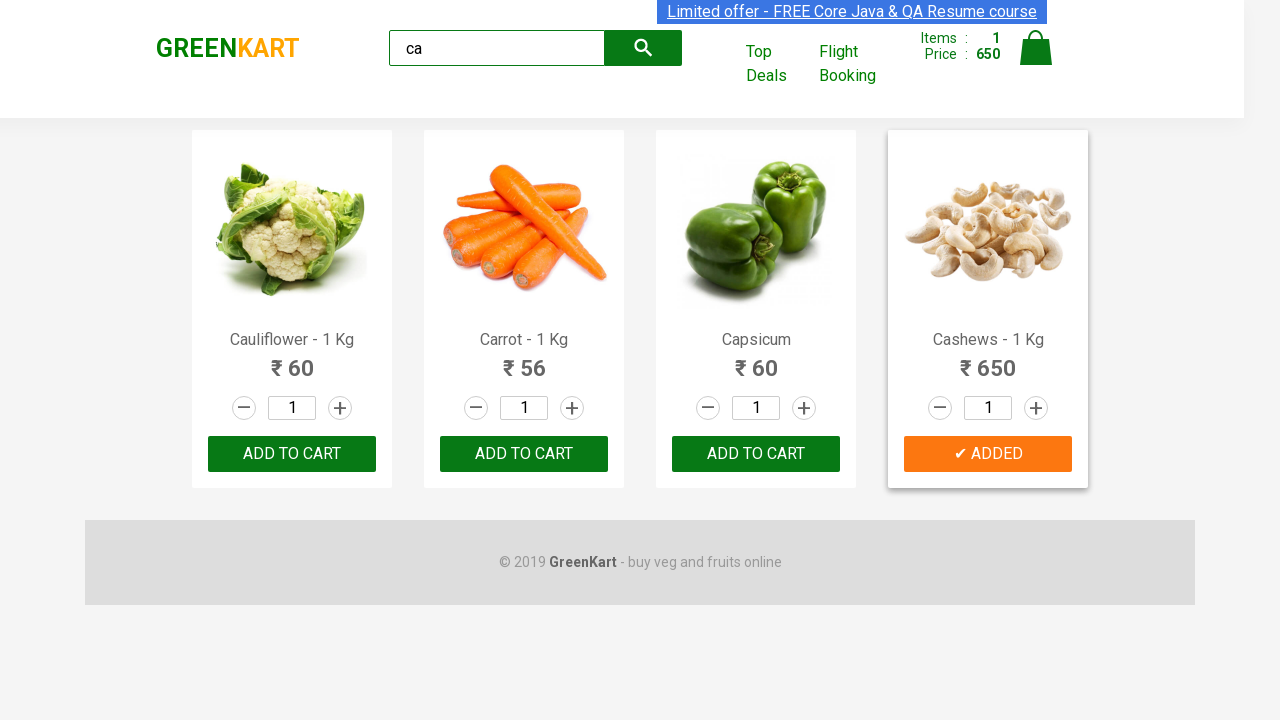